Tests a practice form on demoqa.com by filling in first name, mobile number, selecting a hobby checkbox, and selecting a gender radio button.

Starting URL: https://demoqa.com/automation-practice-form

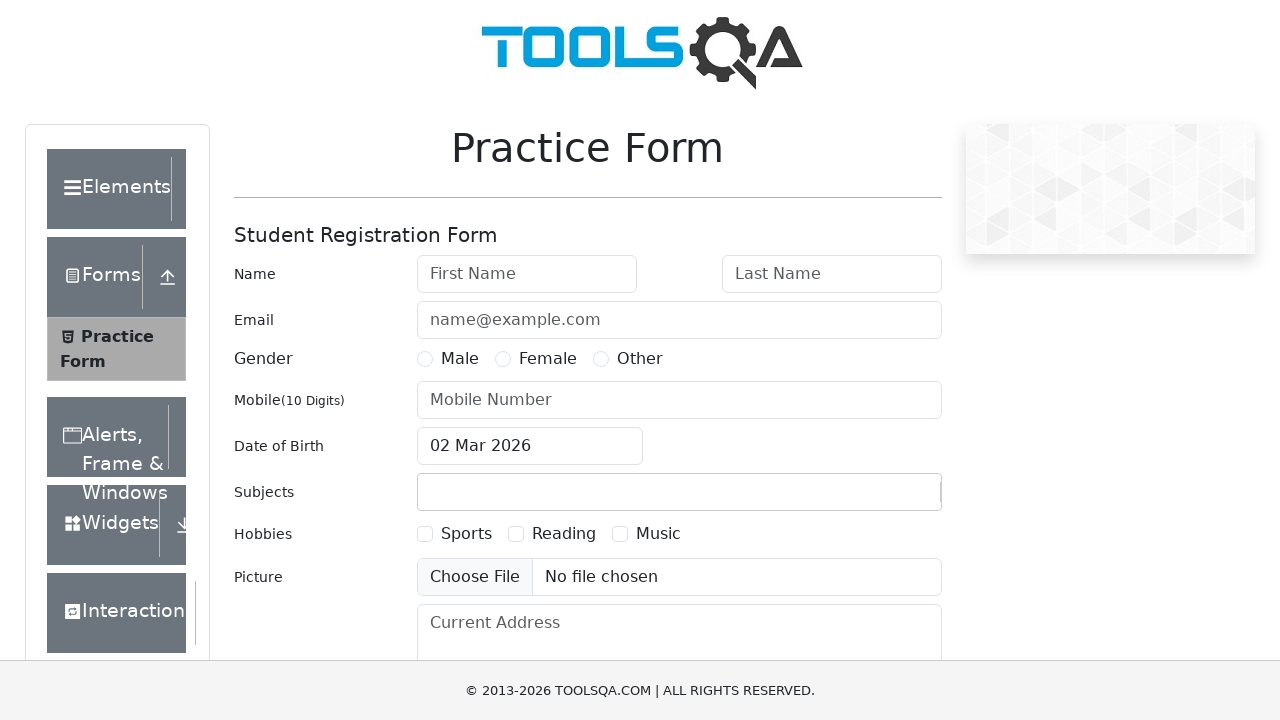

Filled first name field with 'Malu' on #firstName
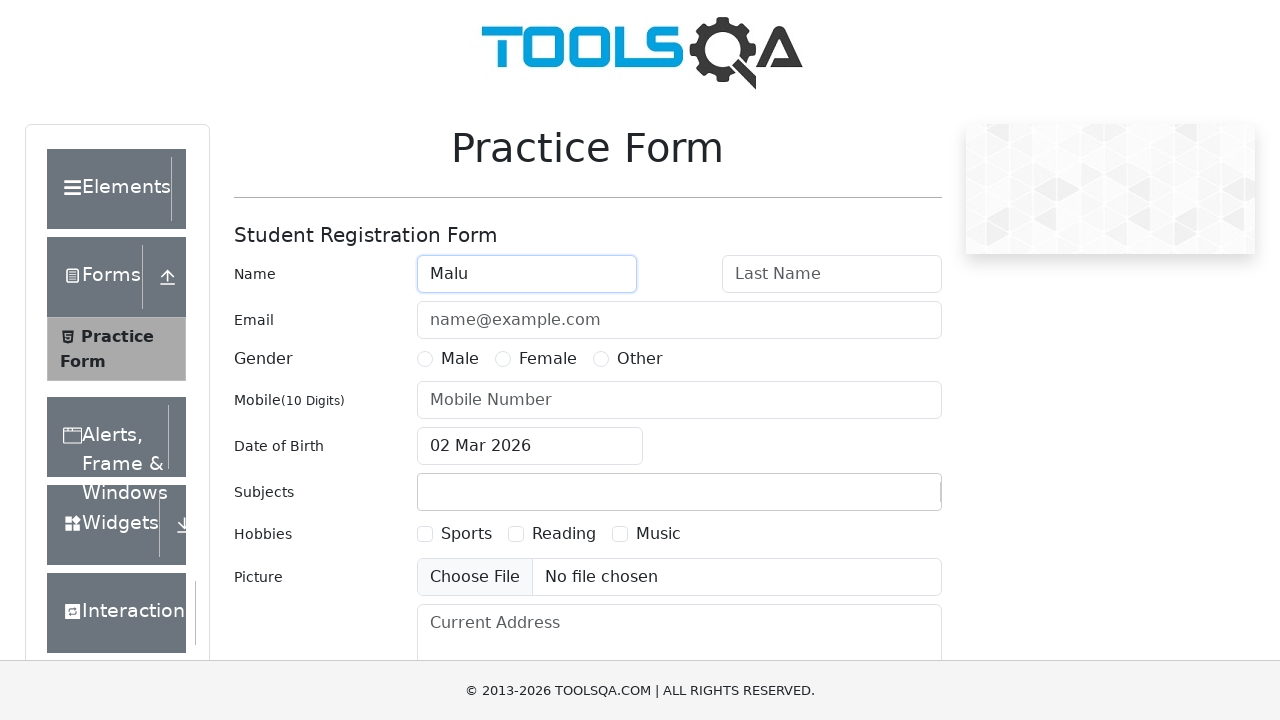

Filled mobile number field with '9857830302' on input[placeholder='Mobile Number']
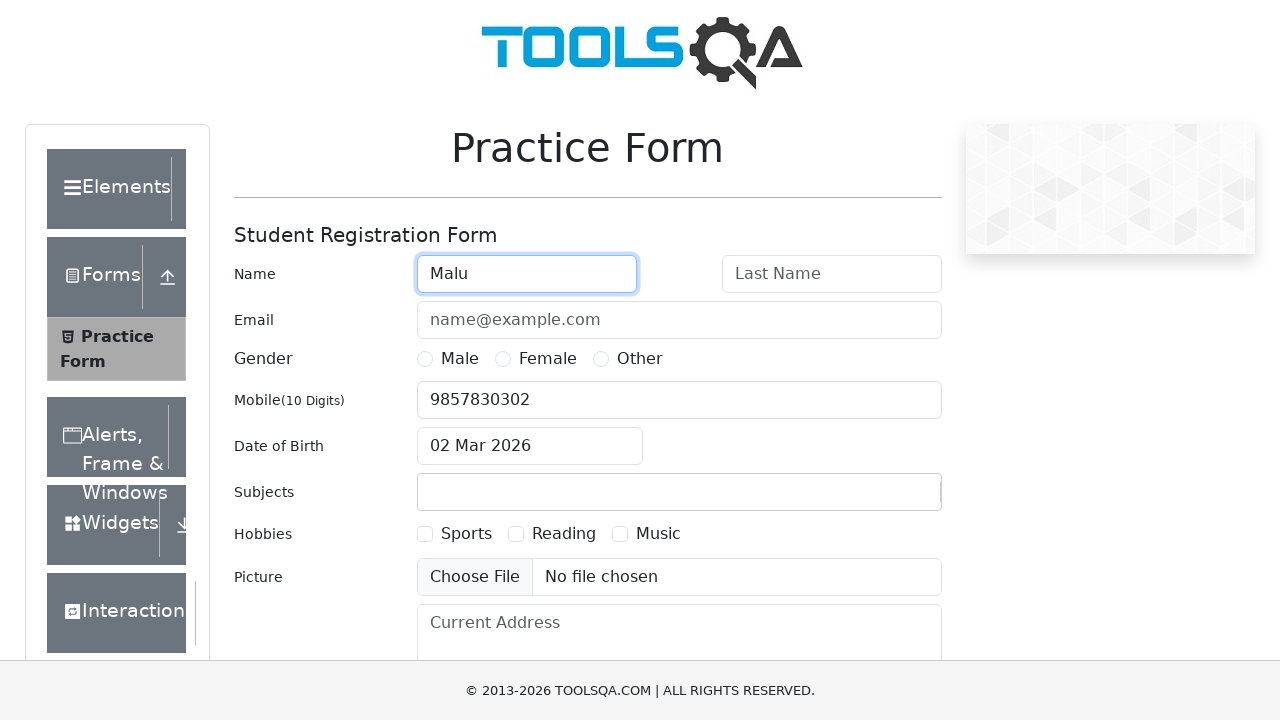

Selected Sports hobby checkbox at (466, 534) on label[for='hobbies-checkbox-1']
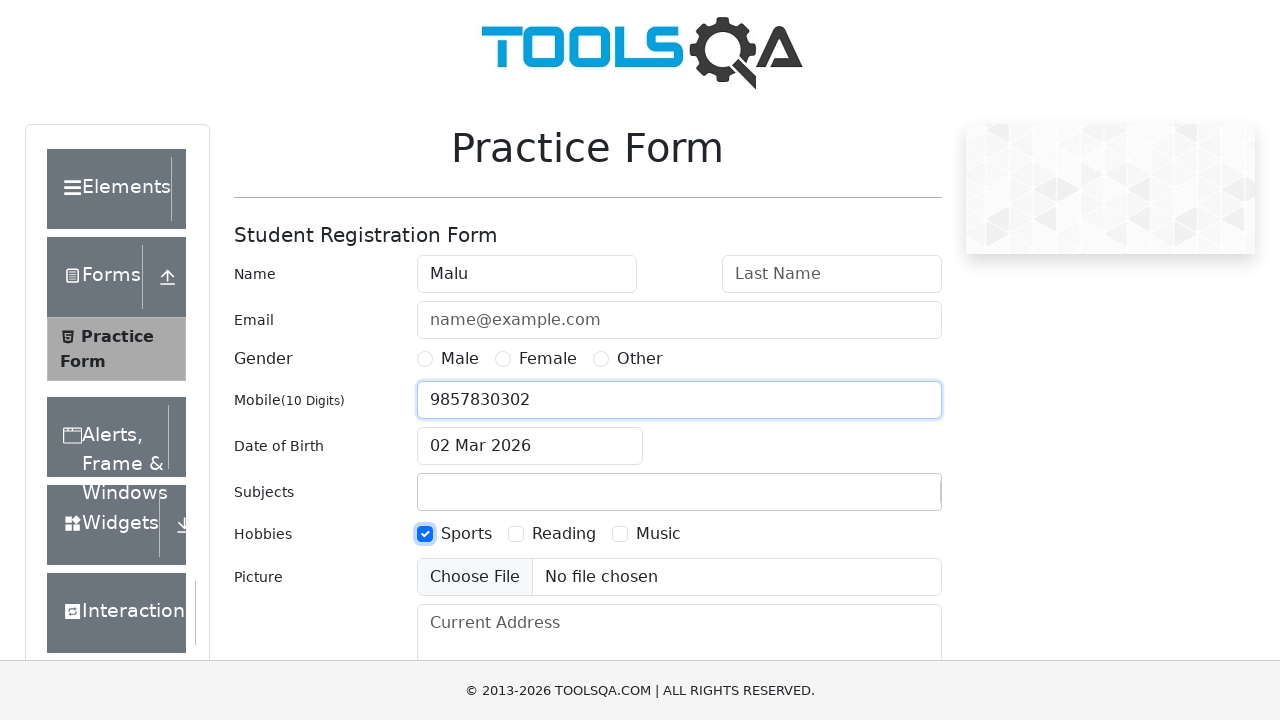

Selected Female gender radio button at (548, 359) on label[for='gender-radio-2']
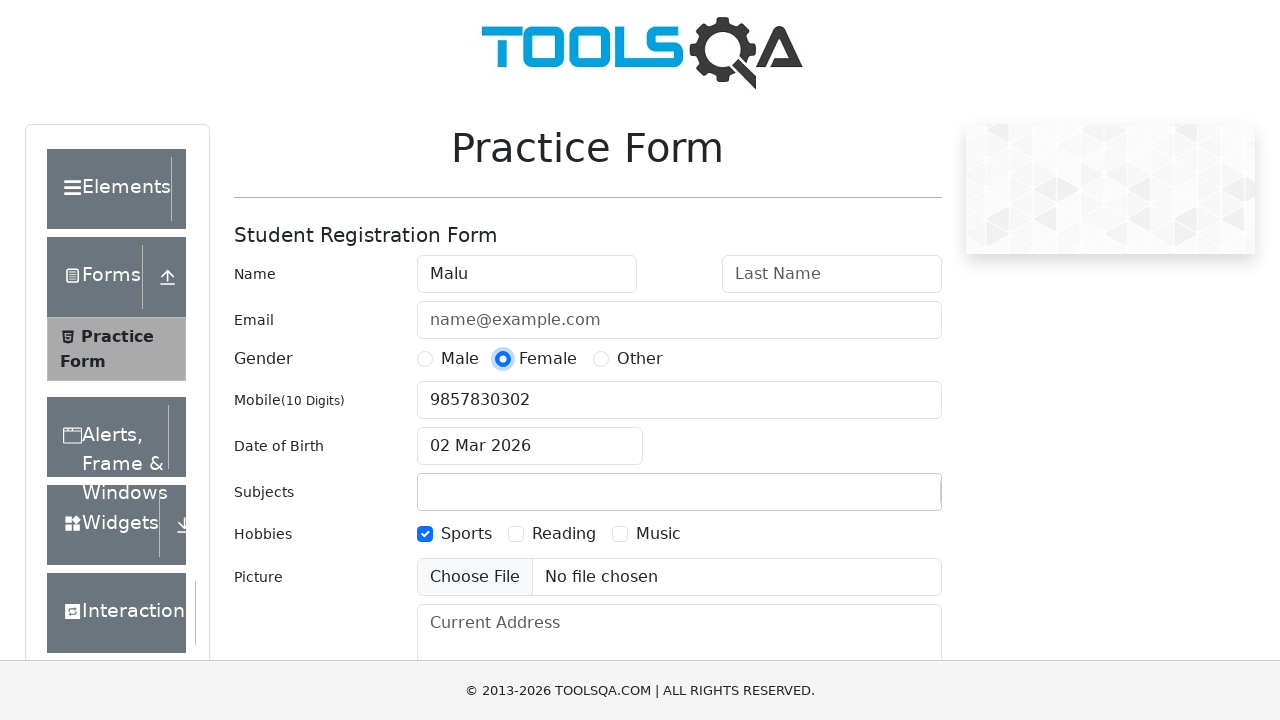

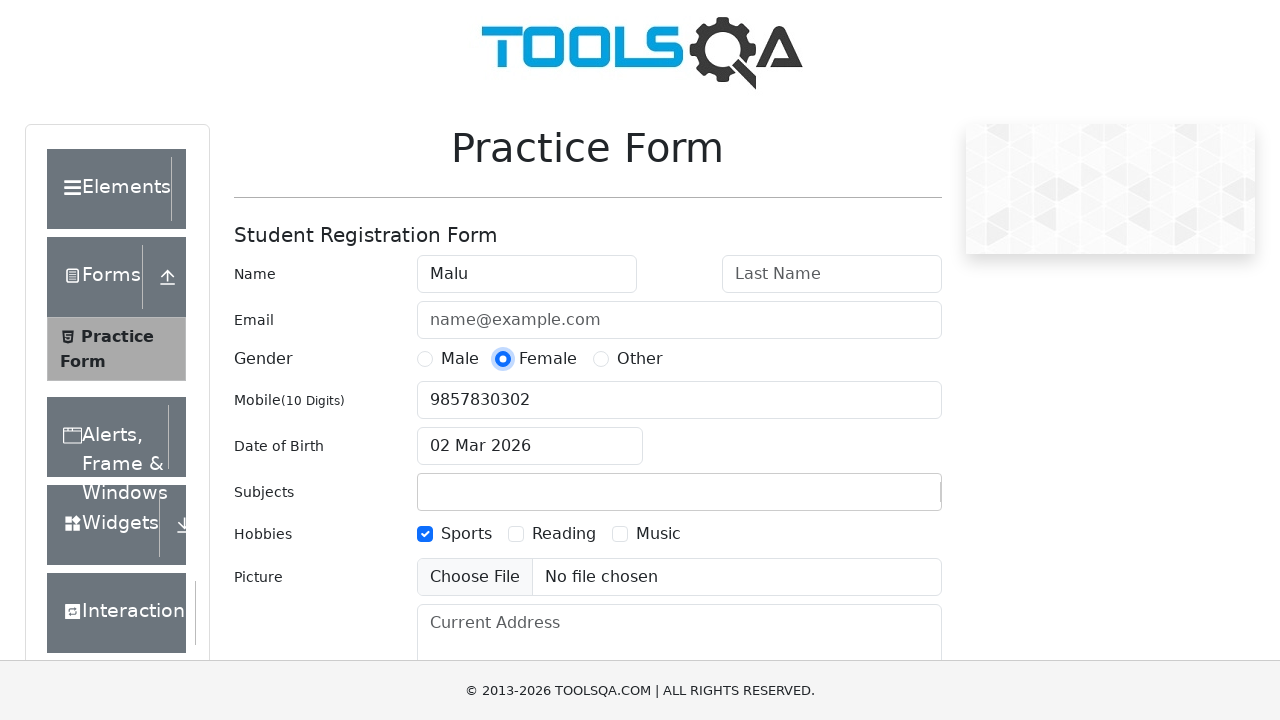